Tests iframe functionality by switching to an iframe and editing text content within it

Starting URL: https://the-internet.herokuapp.com/iframe

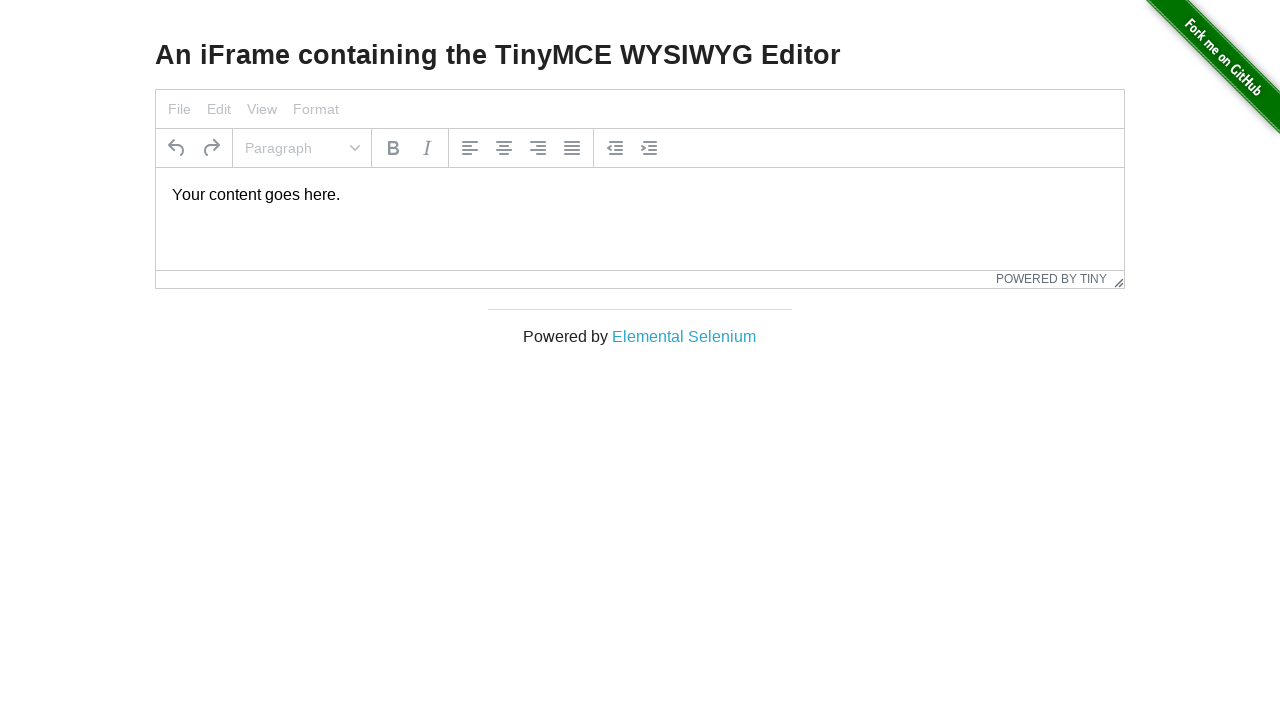

Located iframe with ID 'mce_0_ifr'
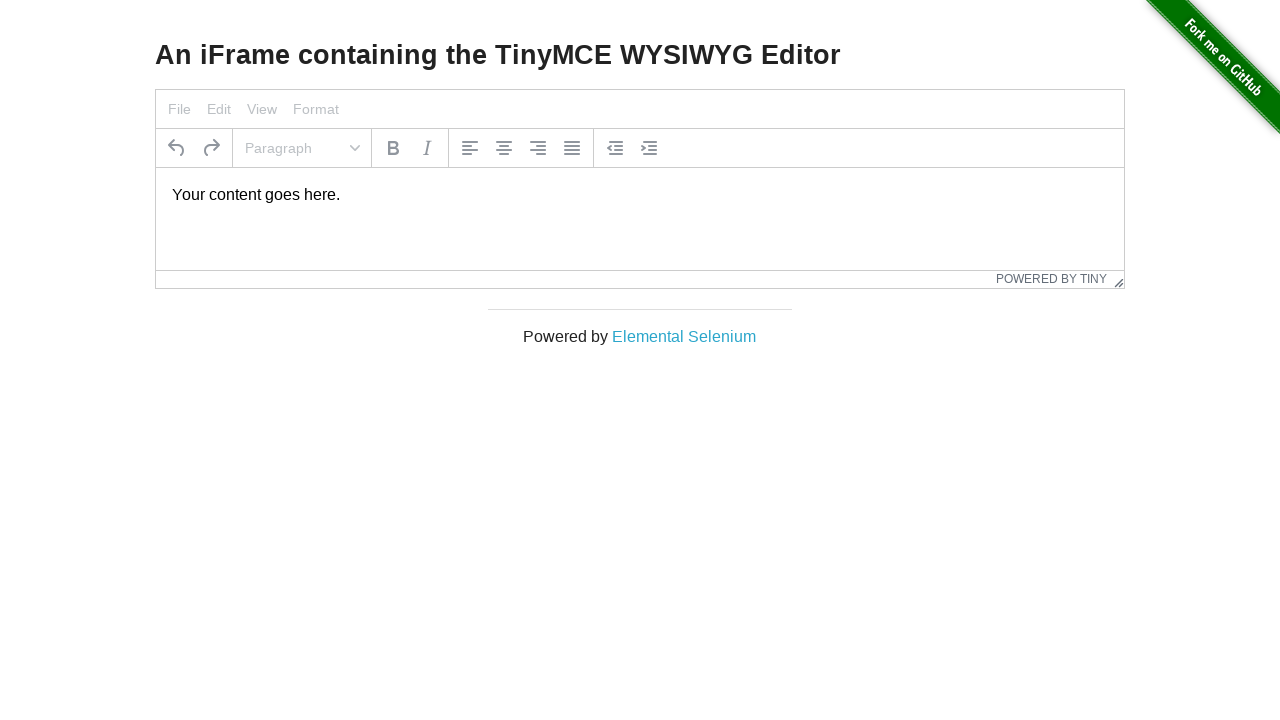

Located editor element within iframe
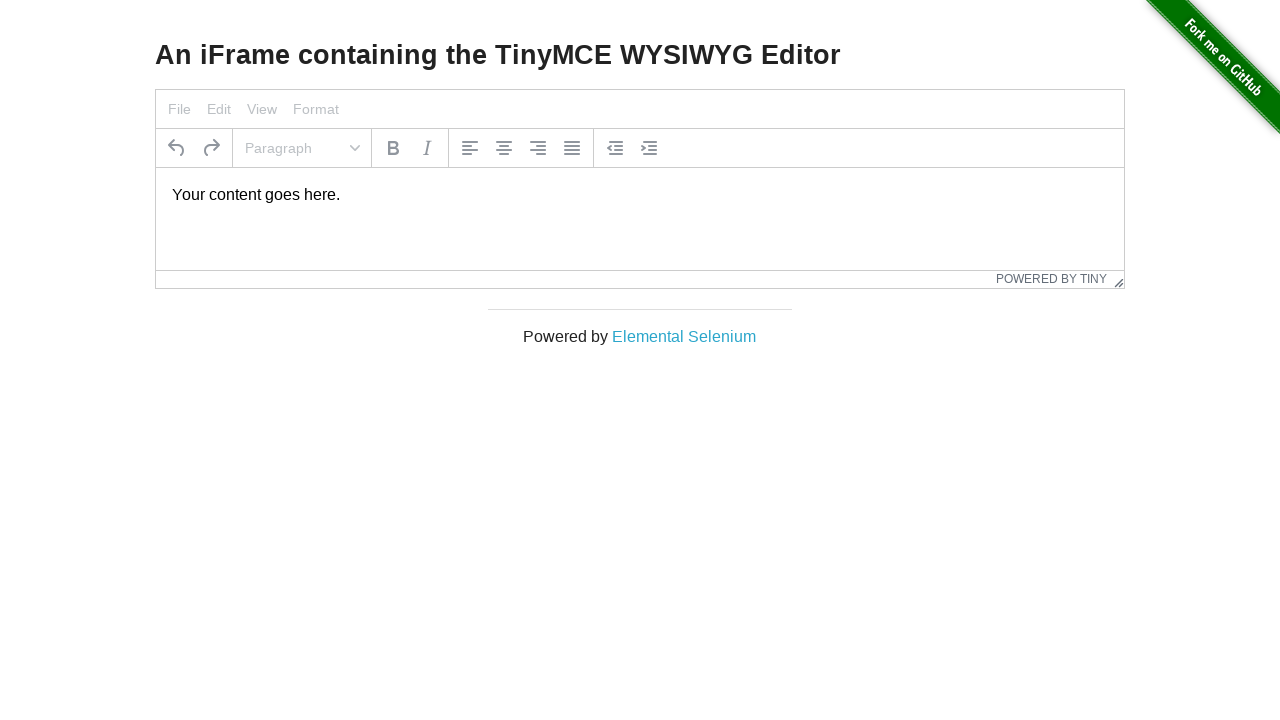

Selected all text in editor using Ctrl+A on #mce_0_ifr >> internal:control=enter-frame >> #tinymce
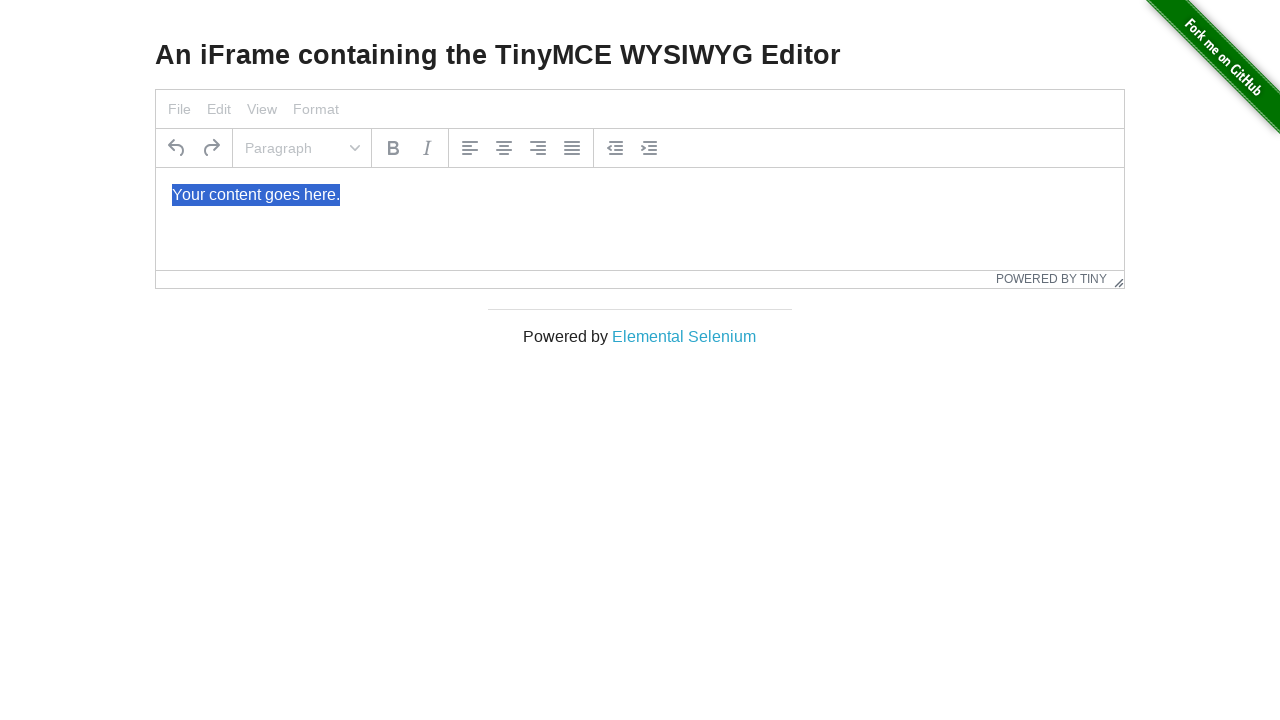

Deleted all selected text from editor on #mce_0_ifr >> internal:control=enter-frame >> #tinymce
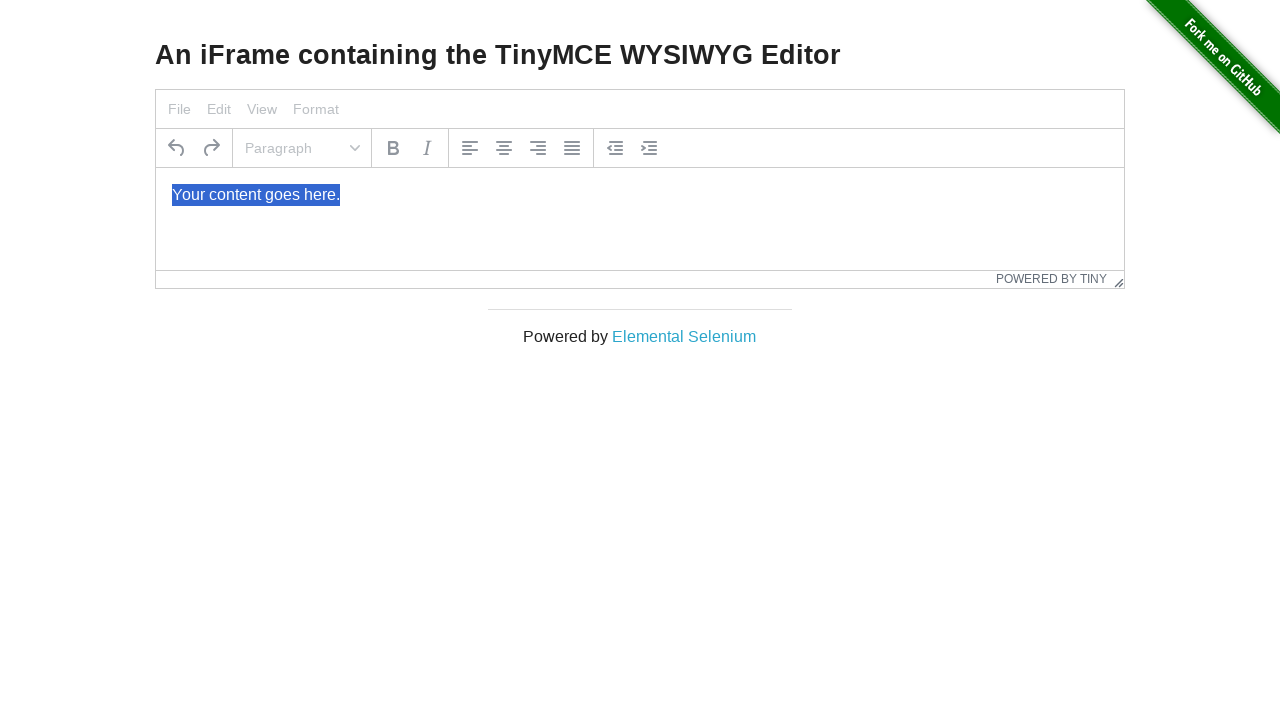

Typed 'This is New Text' into the iframe editor on #mce_0_ifr >> internal:control=enter-frame >> #tinymce
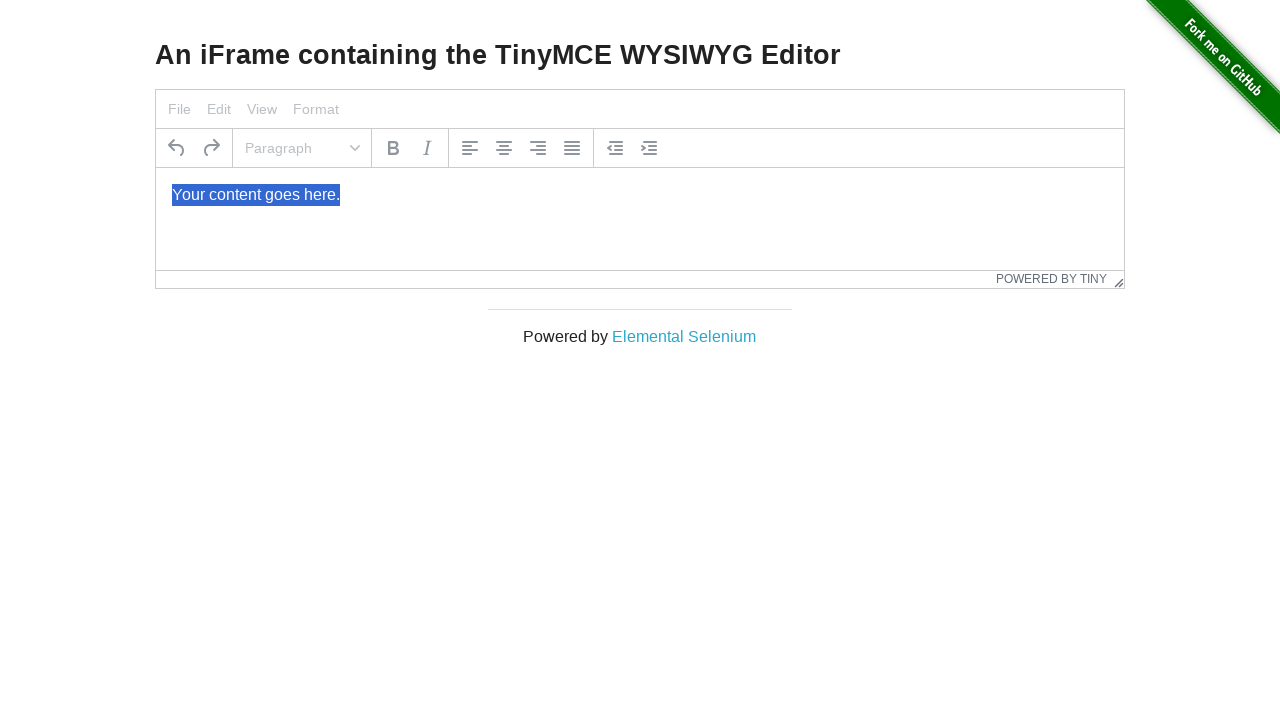

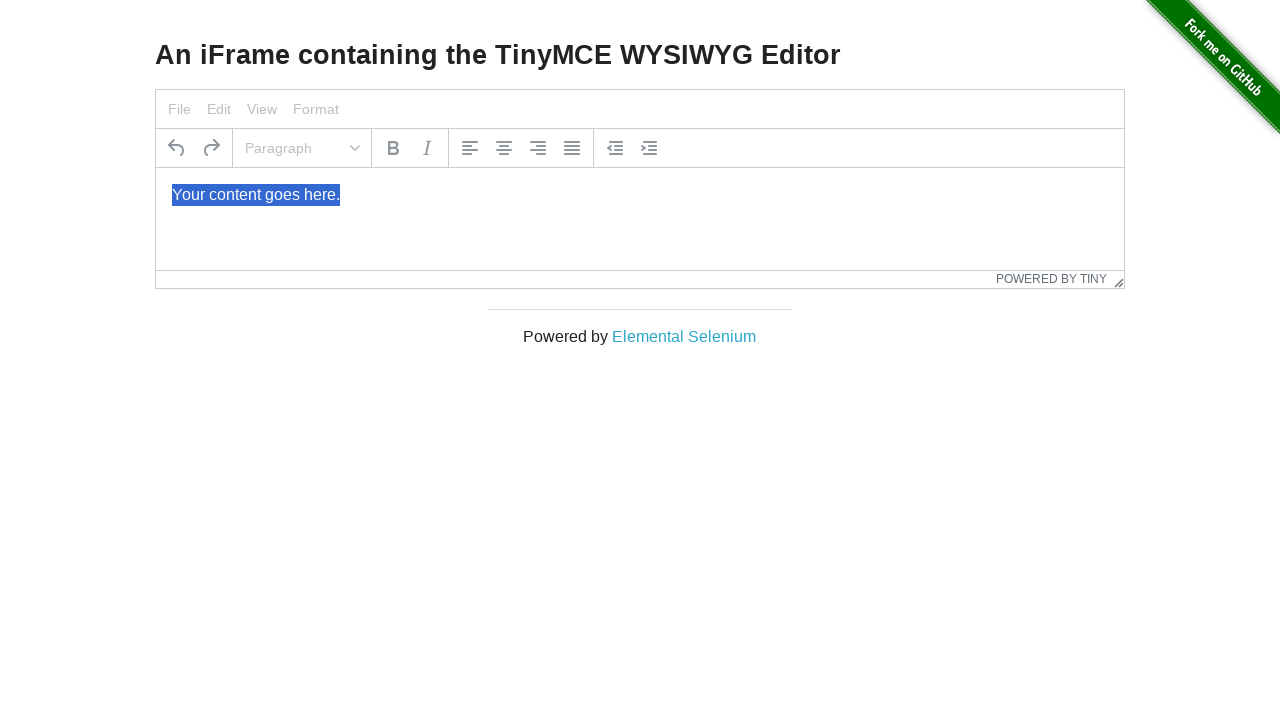